Tests dynamic content loading using fluent wait by clicking a button and polling for element visibility

Starting URL: https://the-internet.herokuapp.com/dynamic_loading/1

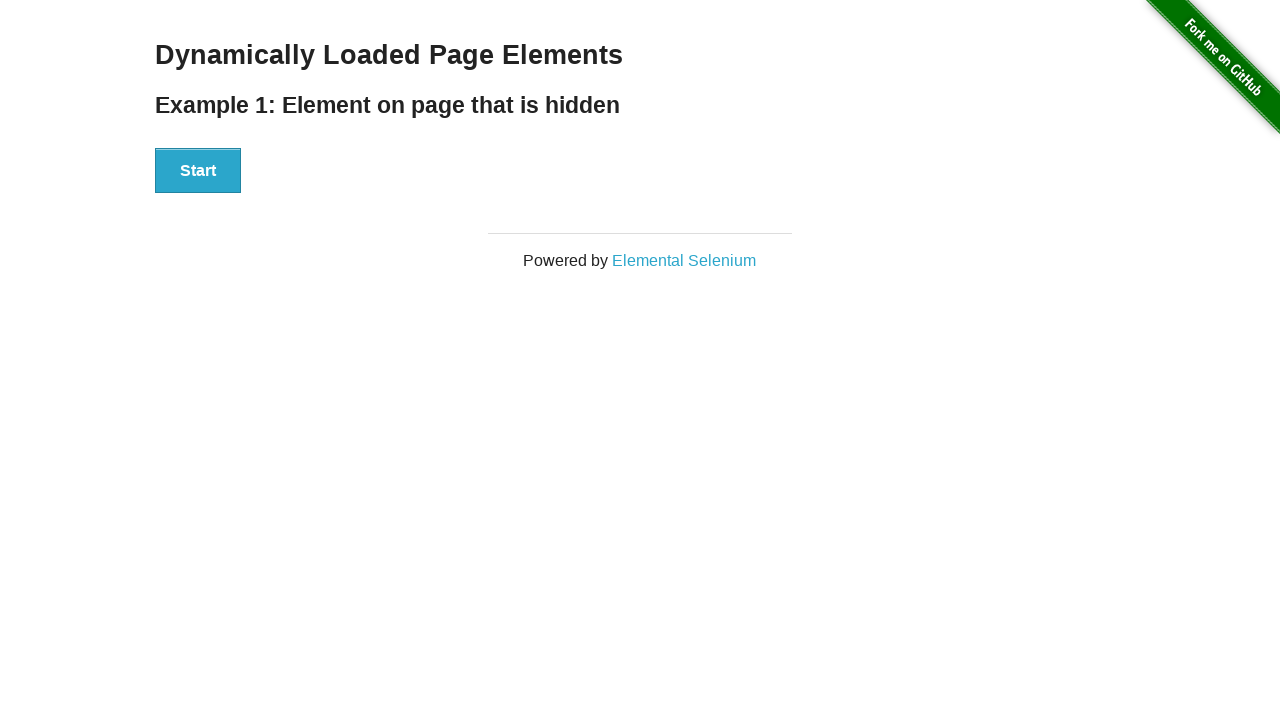

Clicked Start button to begin dynamic content loading at (198, 171) on xpath=//div[@id='start']/button
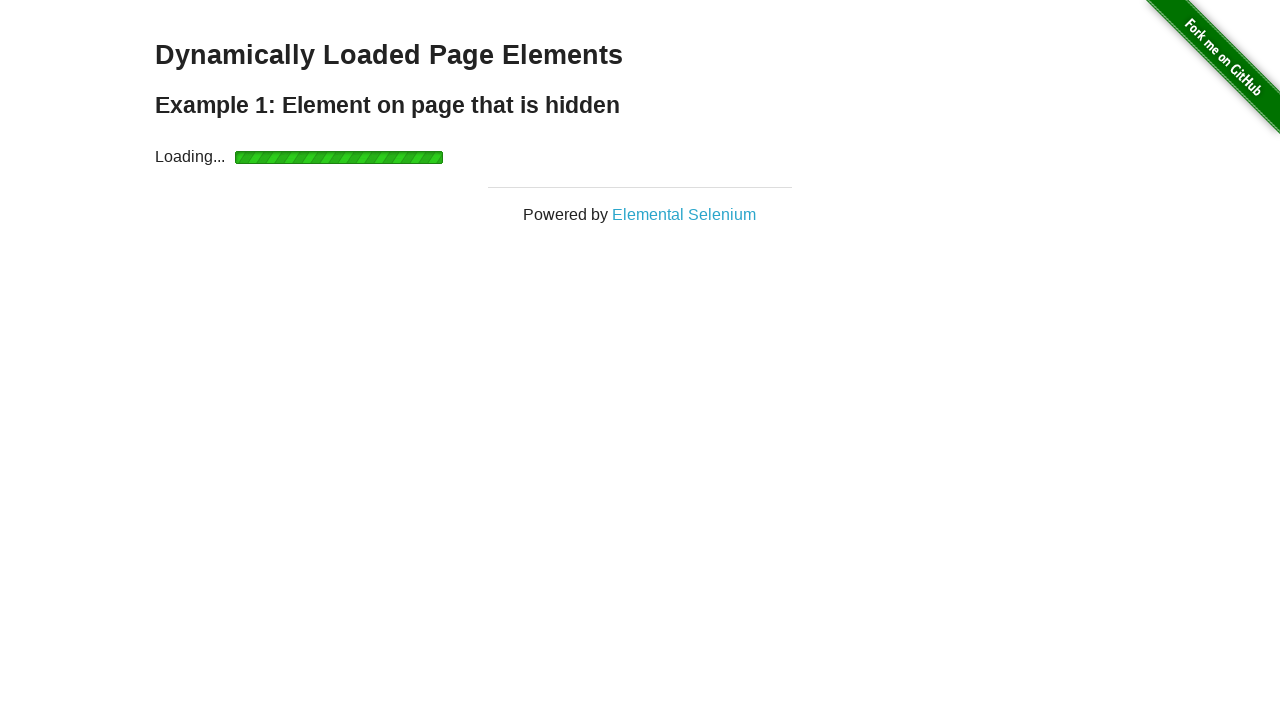

Dynamically loaded content became visible after fluent wait
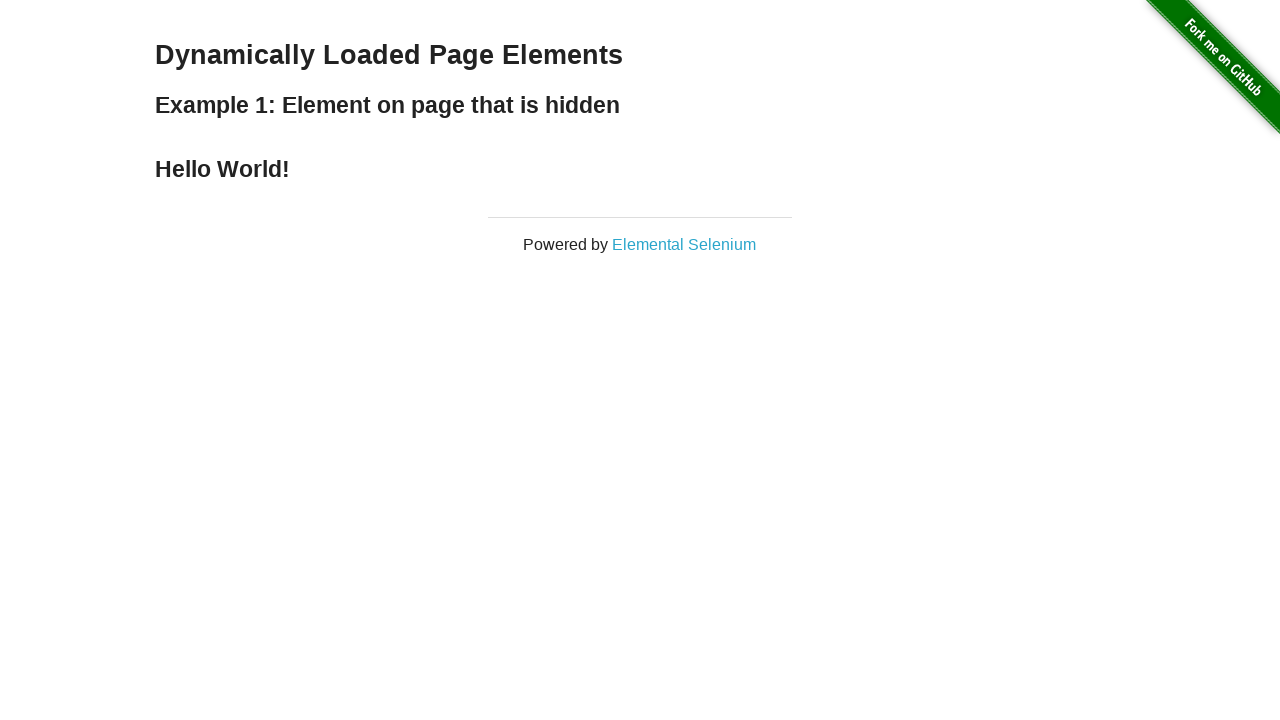

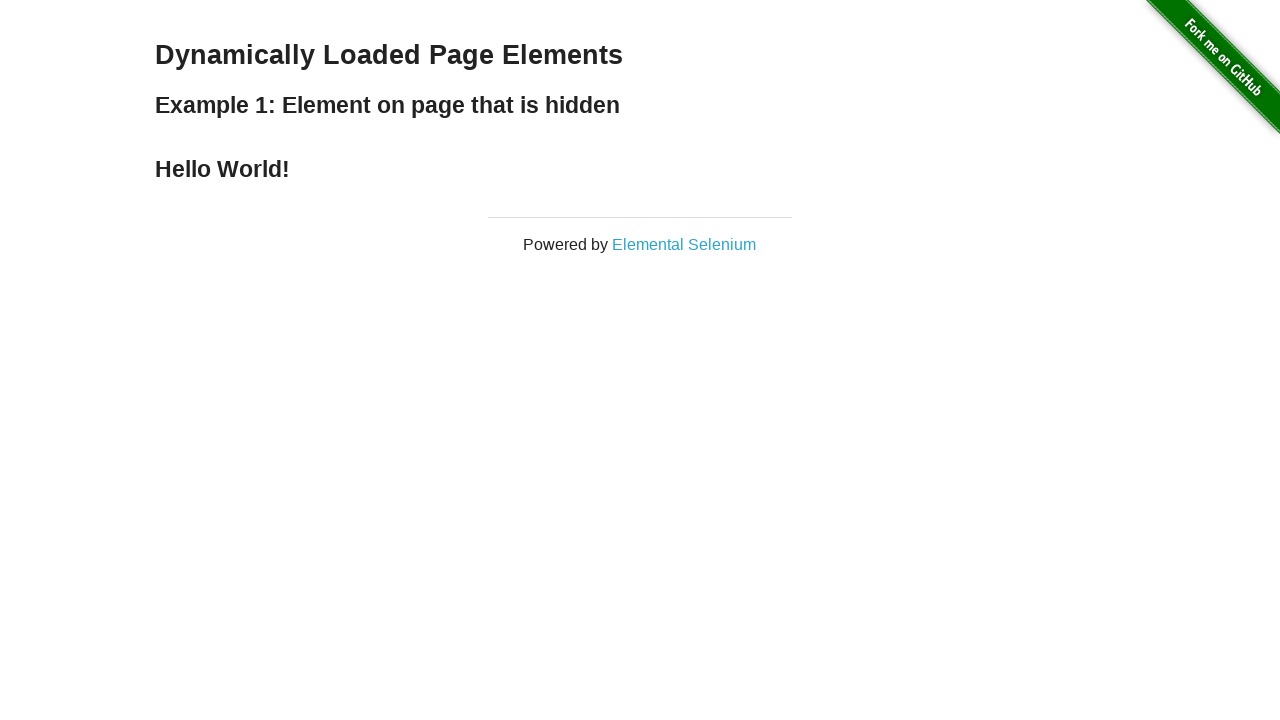